Tests single select dropdown functionality by selecting country code and location options

Starting URL: https://demoapps.qspiders.com/ui/dropdown?sublist=0

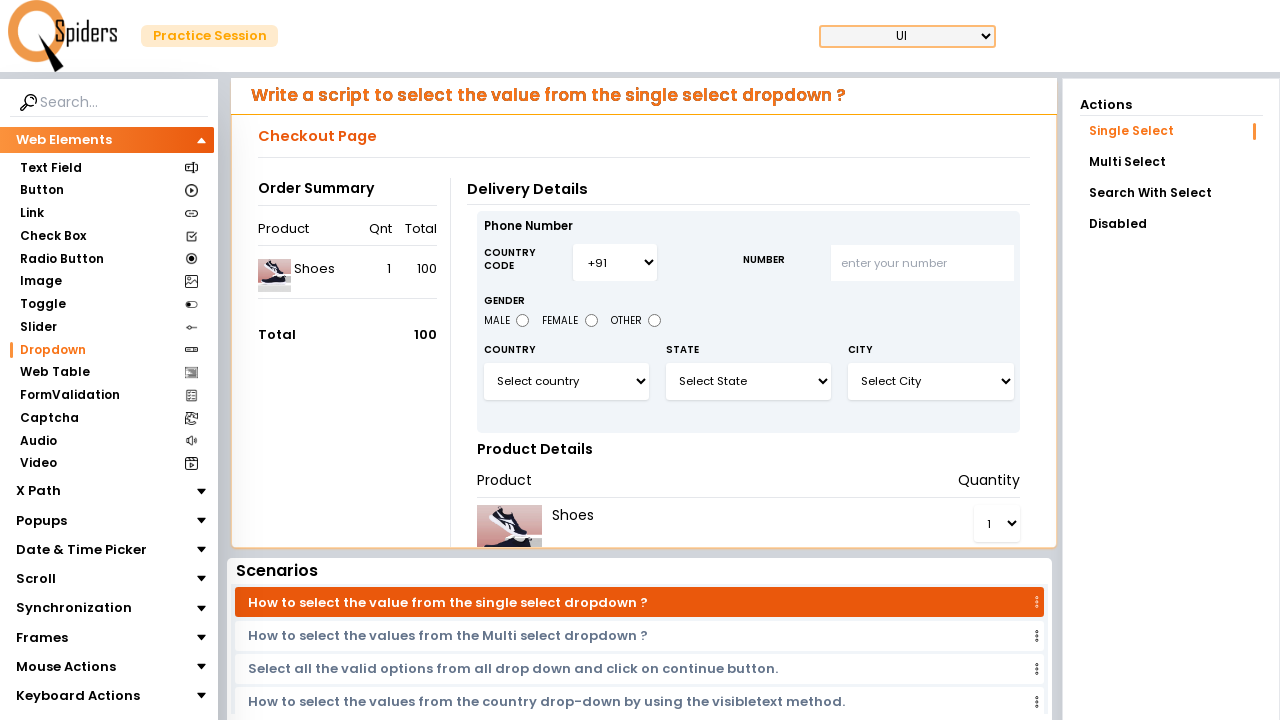

Selected country code '+91' from dropdown on #country_code
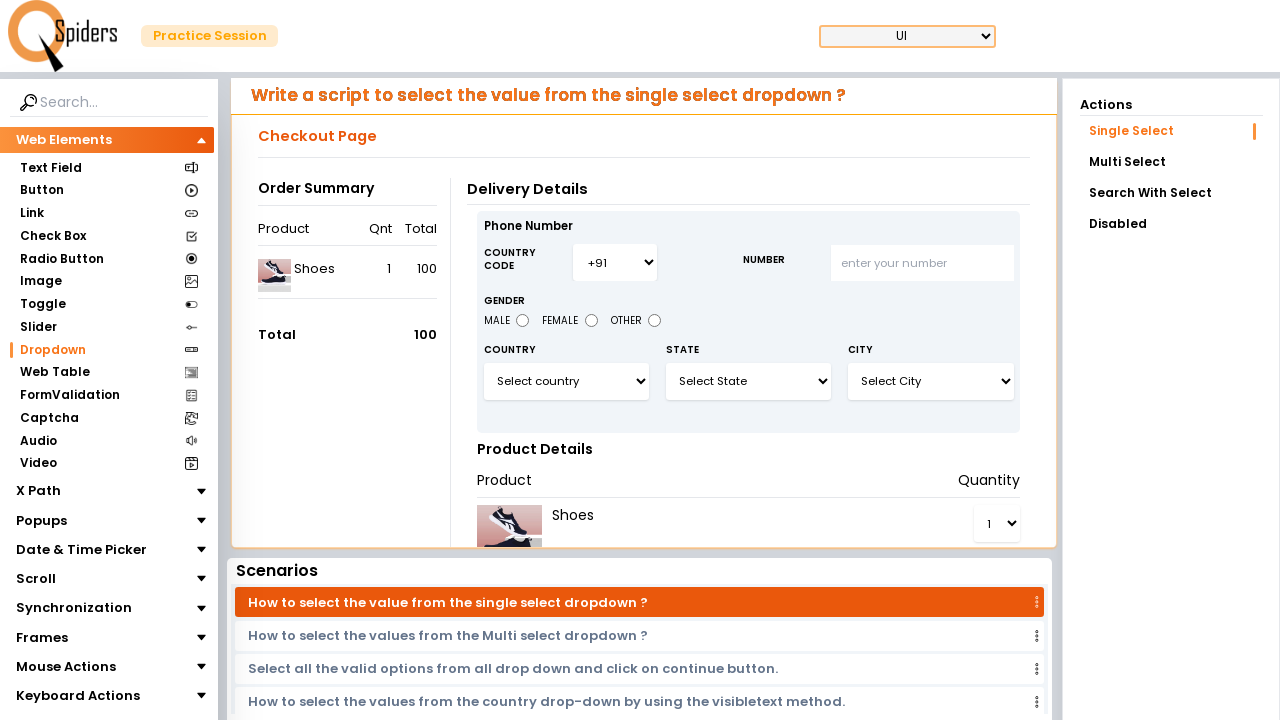

Selected 'India' from country dropdown on #select3
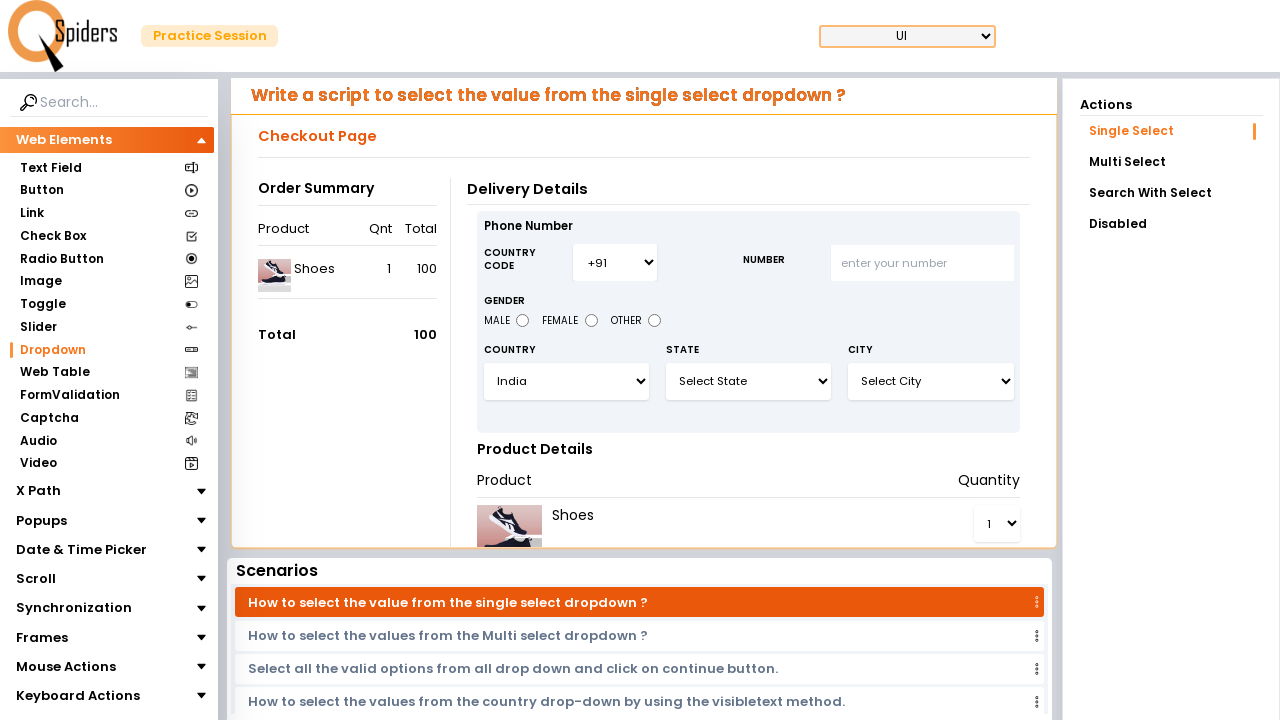

Selected 'Rajasthan' from state dropdown on #select5
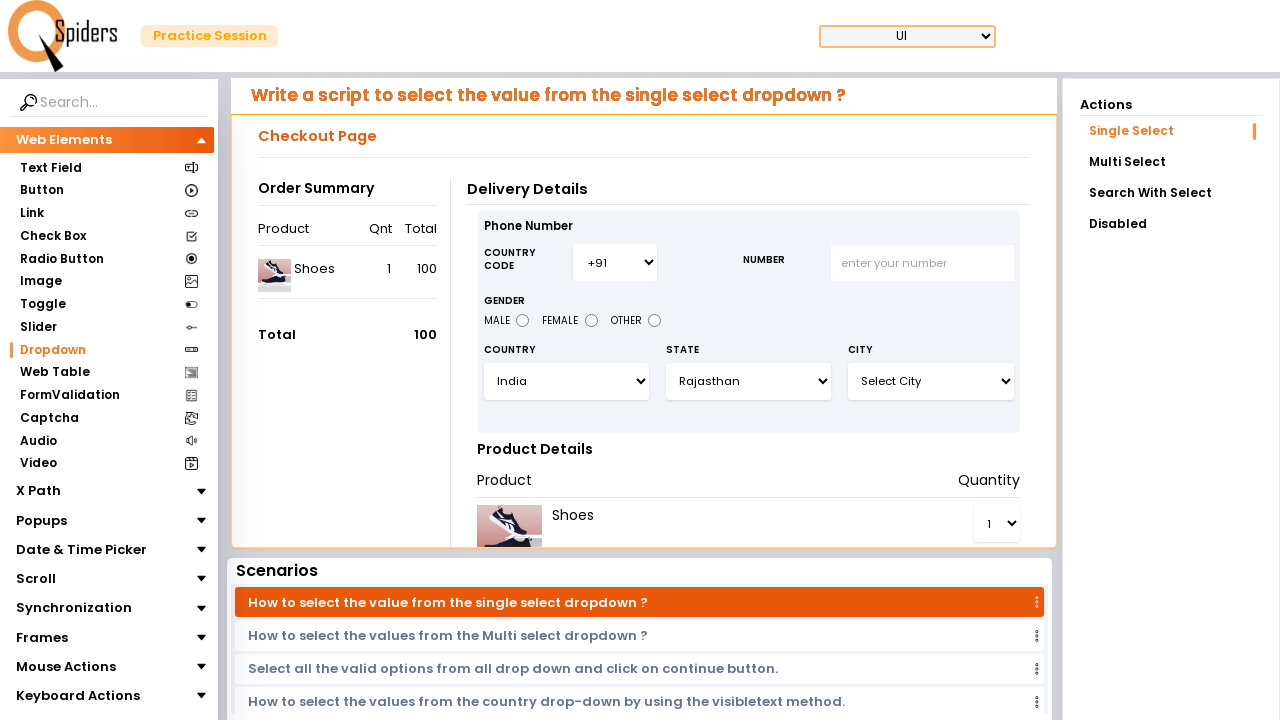

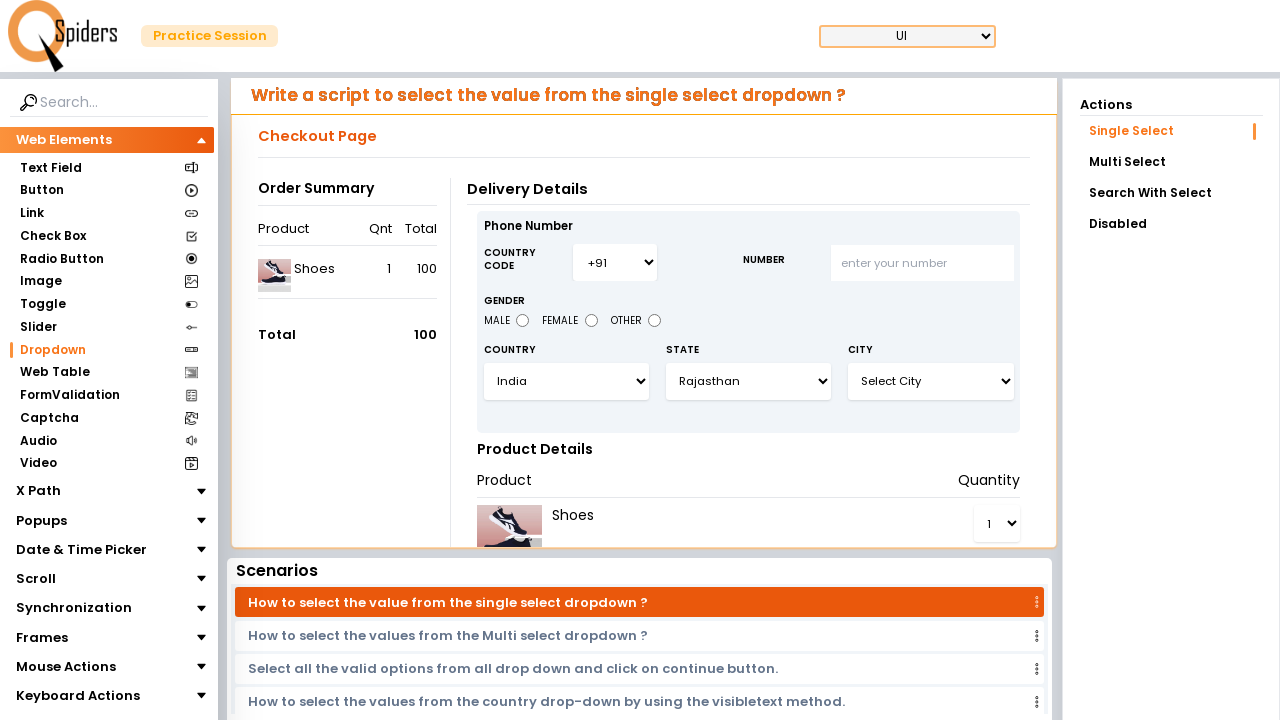